Tests input field functionality by entering a number, clearing the field, and entering a different number

Starting URL: http://the-internet.herokuapp.com/inputs

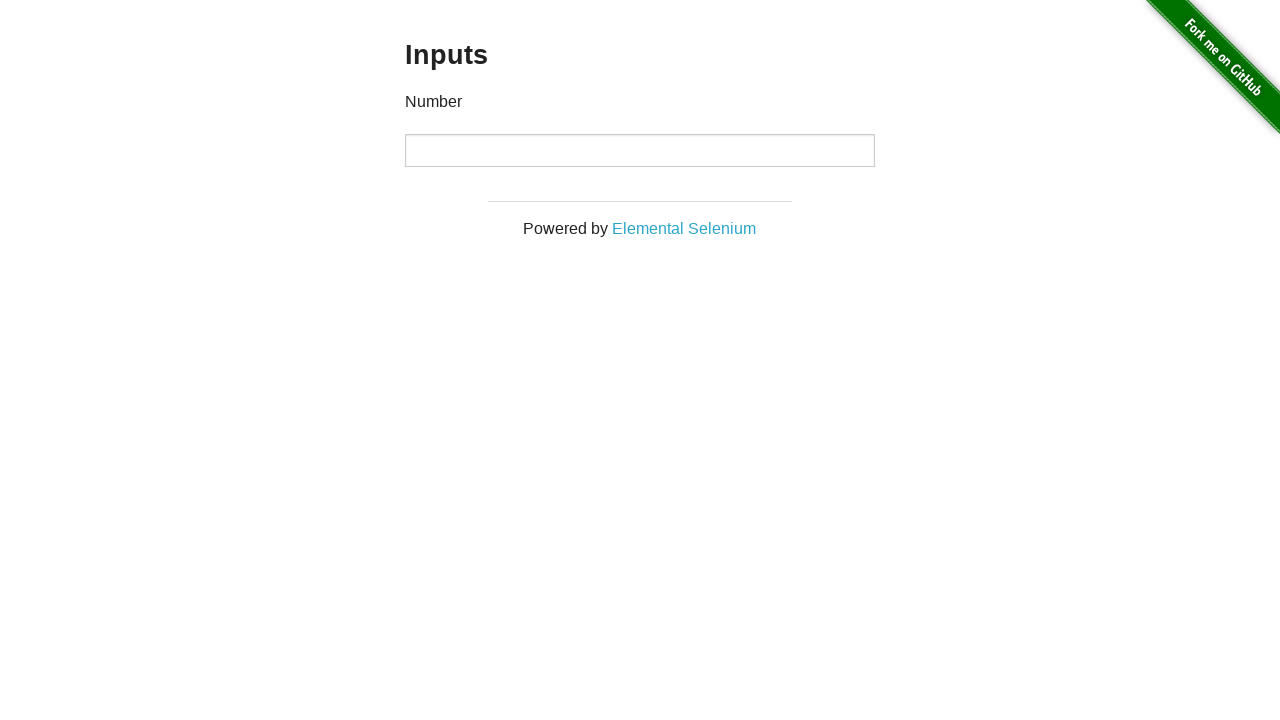

Entered '1000' in the number input field on input[type='number']
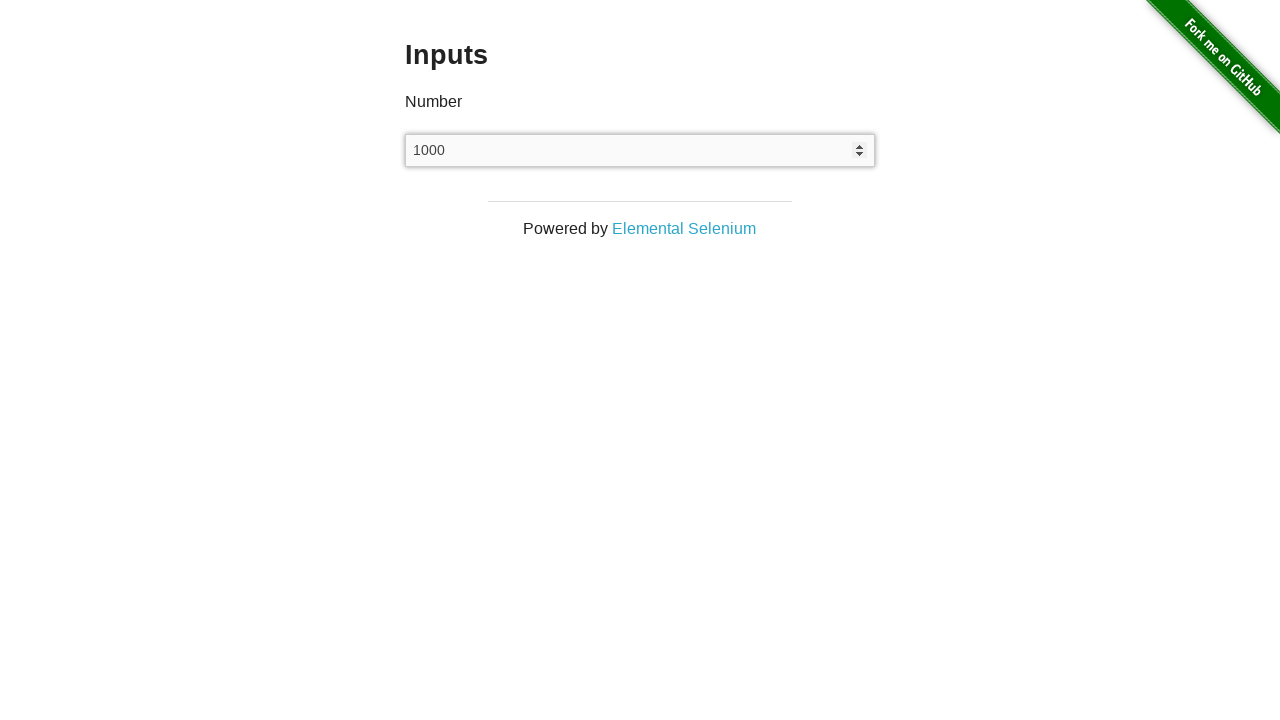

Cleared the number input field on input[type='number']
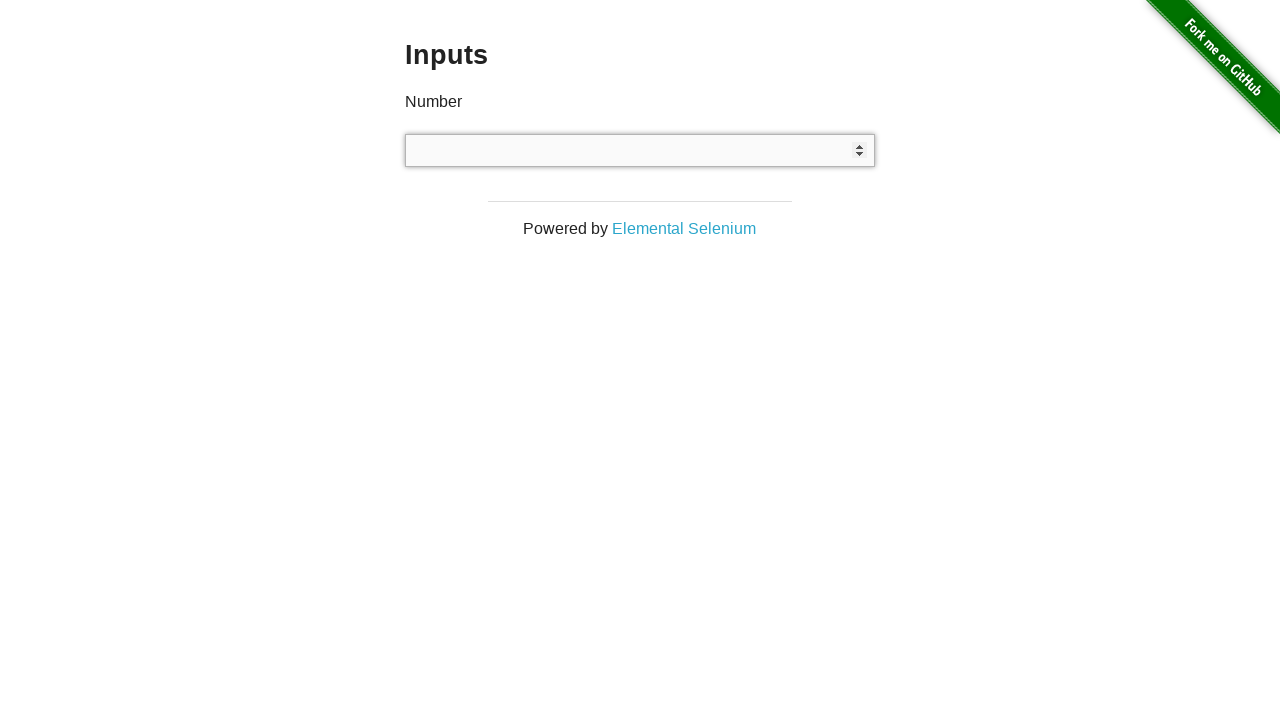

Entered '999' in the number input field on input[type='number']
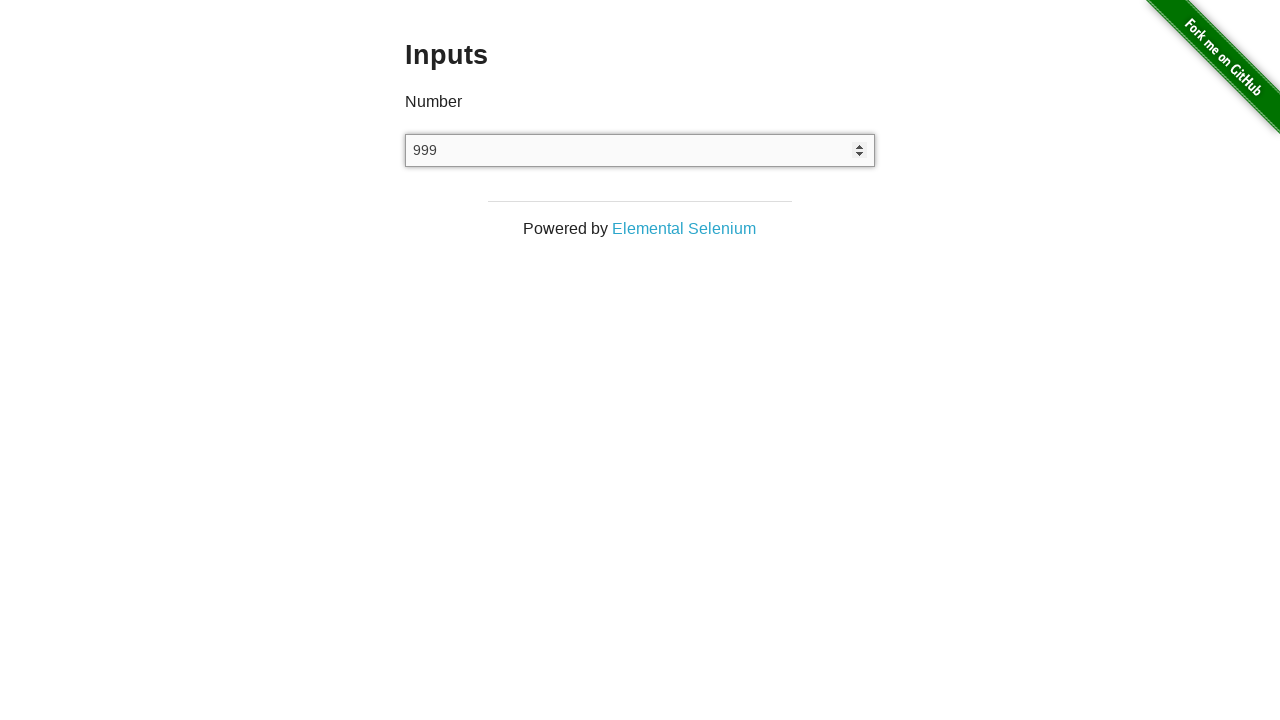

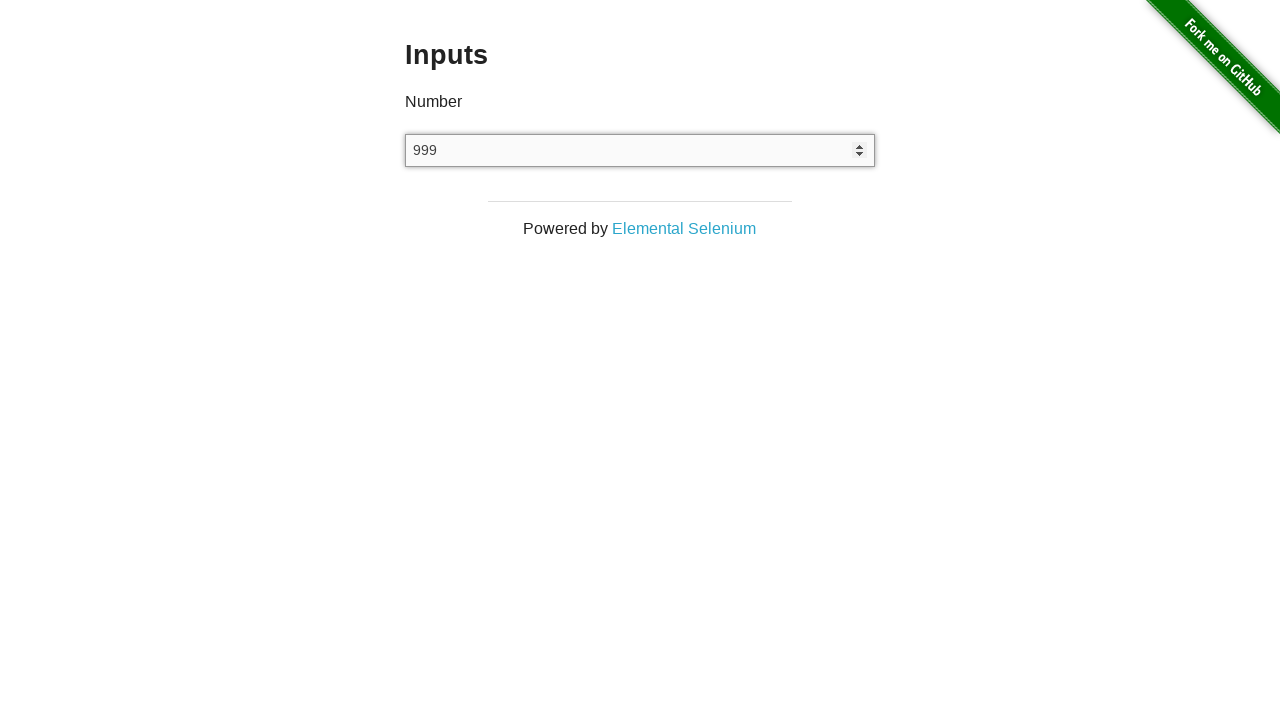